Tests dynamic loading functionality by clicking a start button and verifying that "Hello World!" text appears after the loading completes.

Starting URL: https://automationfc.github.io/dynamic-loading/

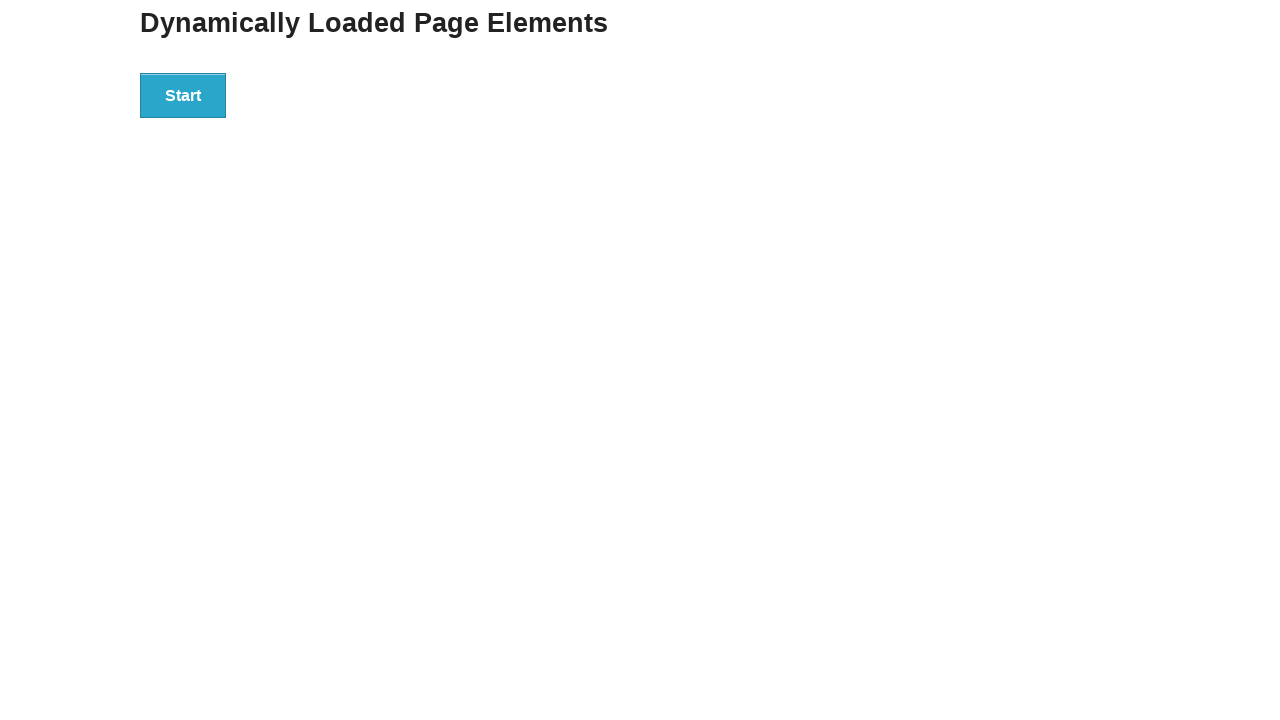

Clicked the start button to initiate dynamic loading at (183, 95) on div#start > button
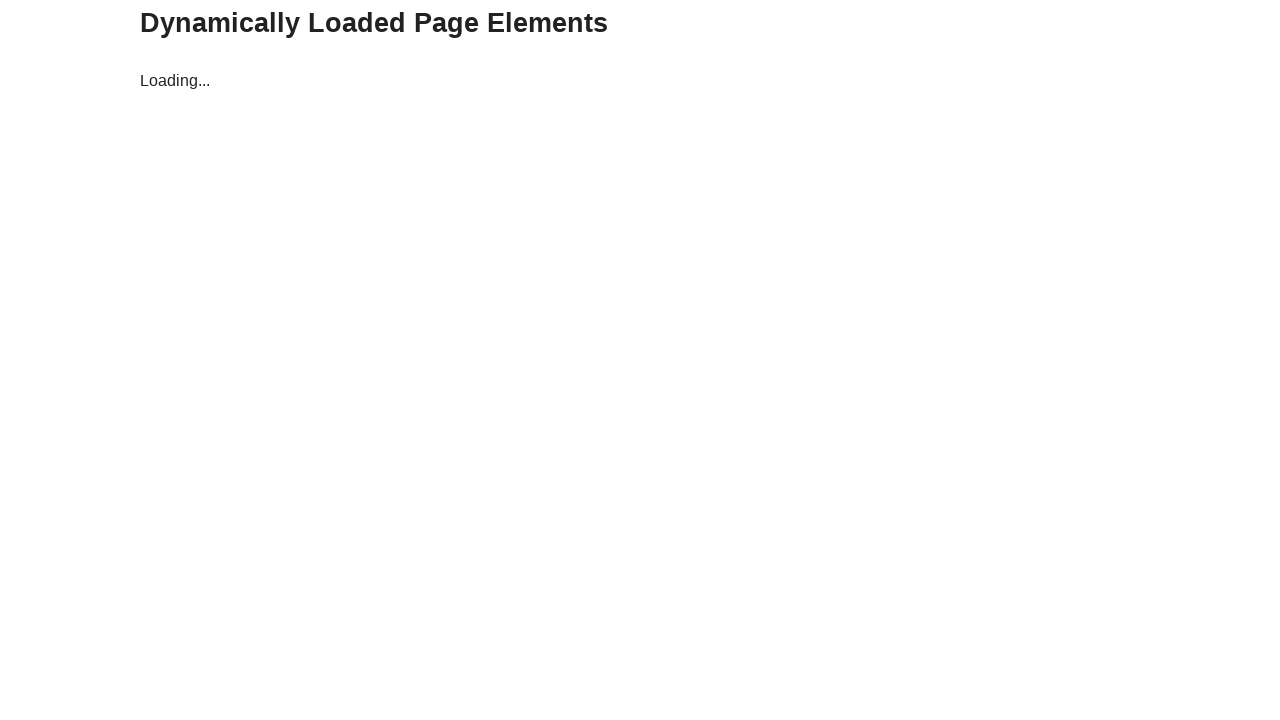

Loading indicator appeared
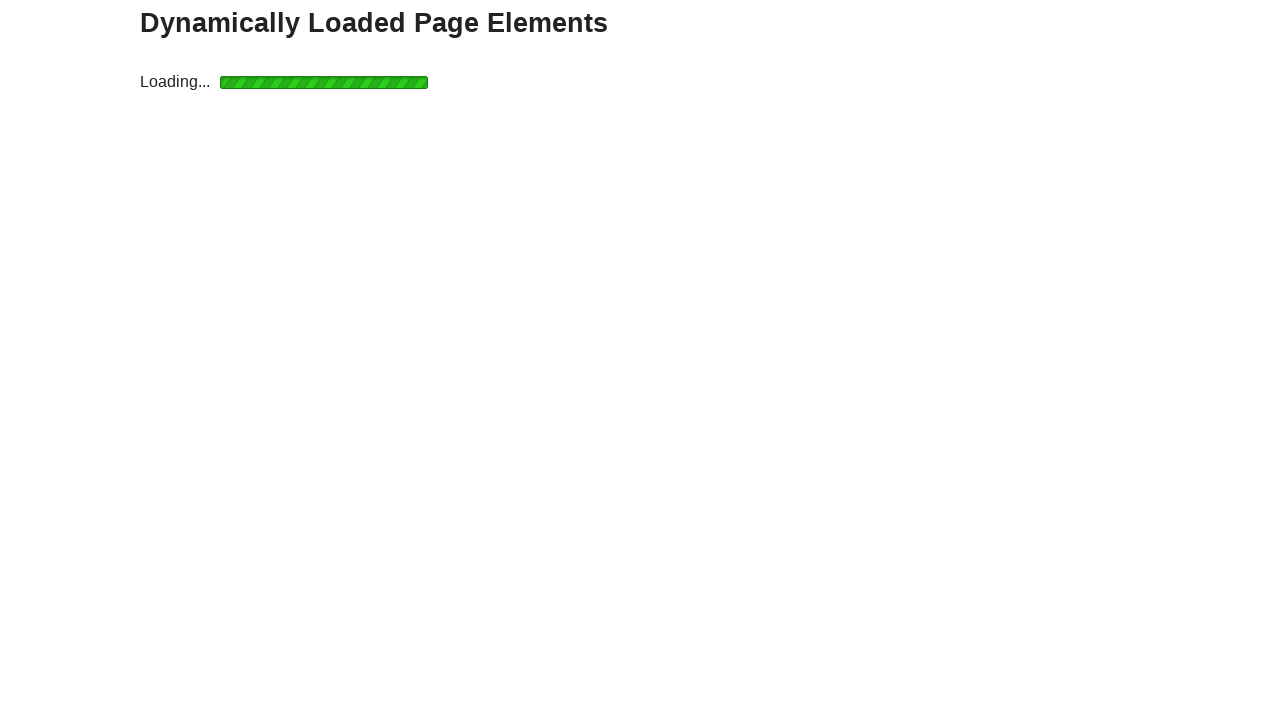

Finish text element loaded after loading completed
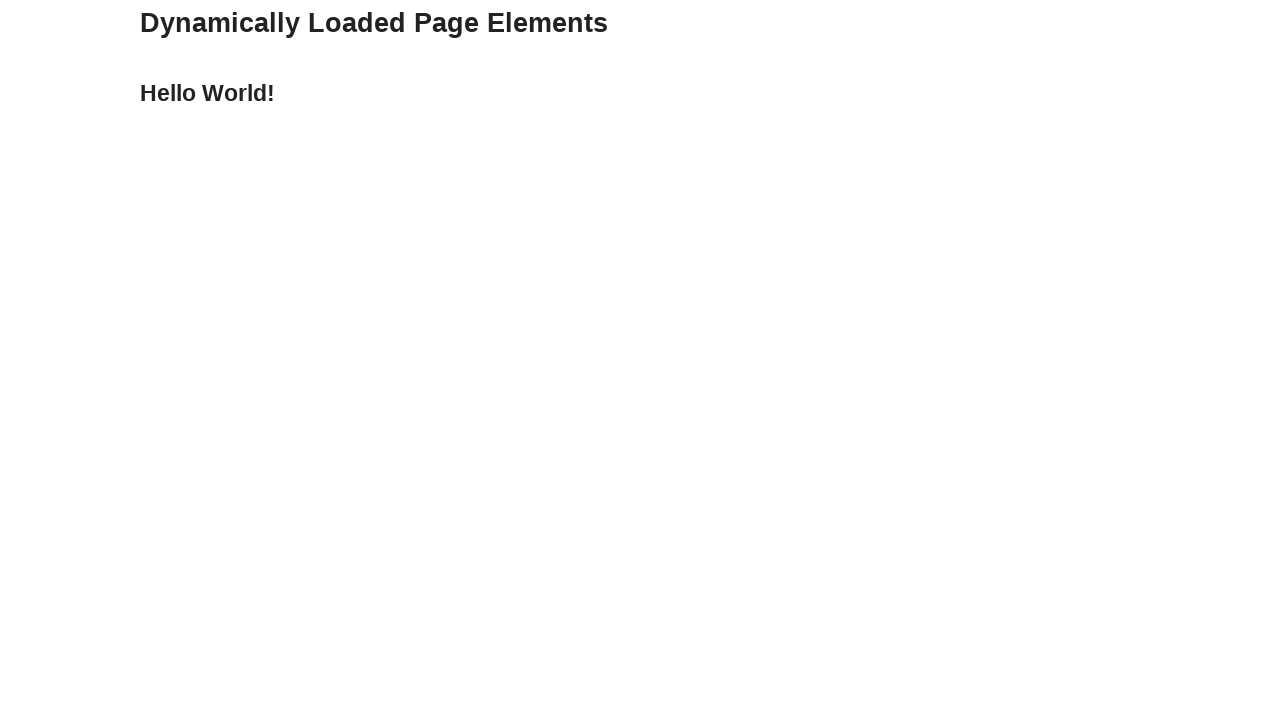

Verified that 'Hello World!' text is displayed
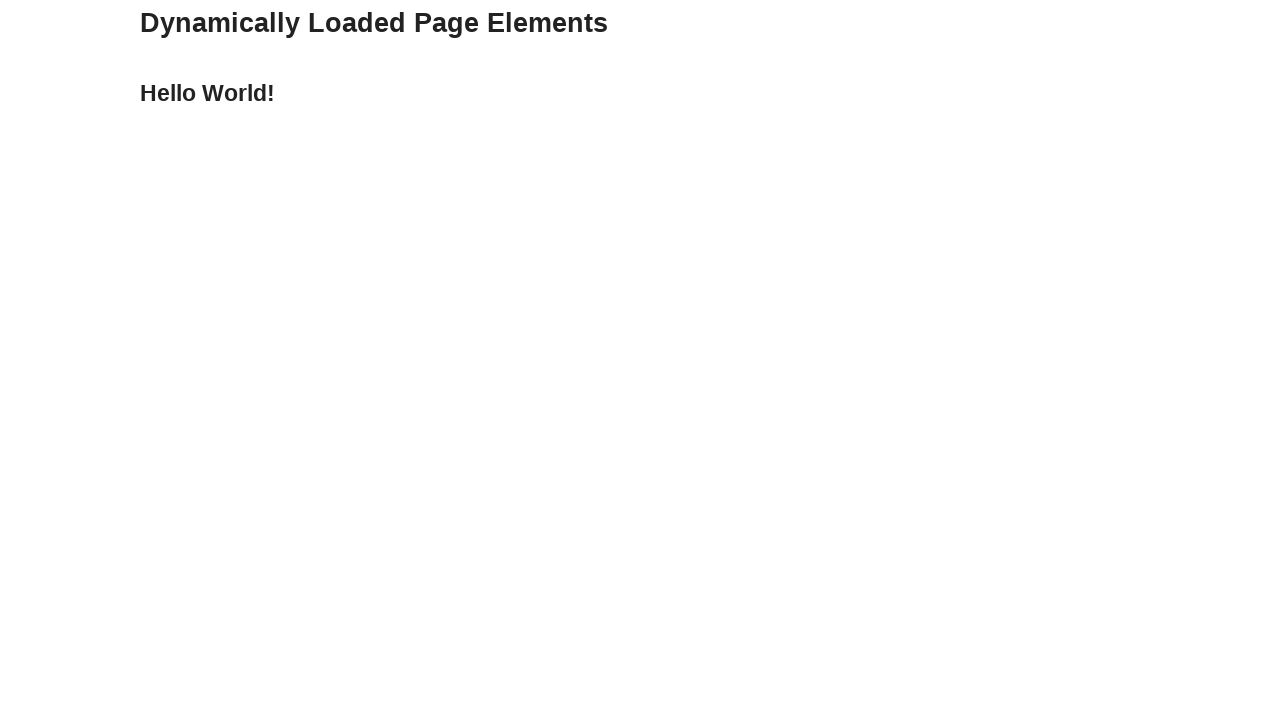

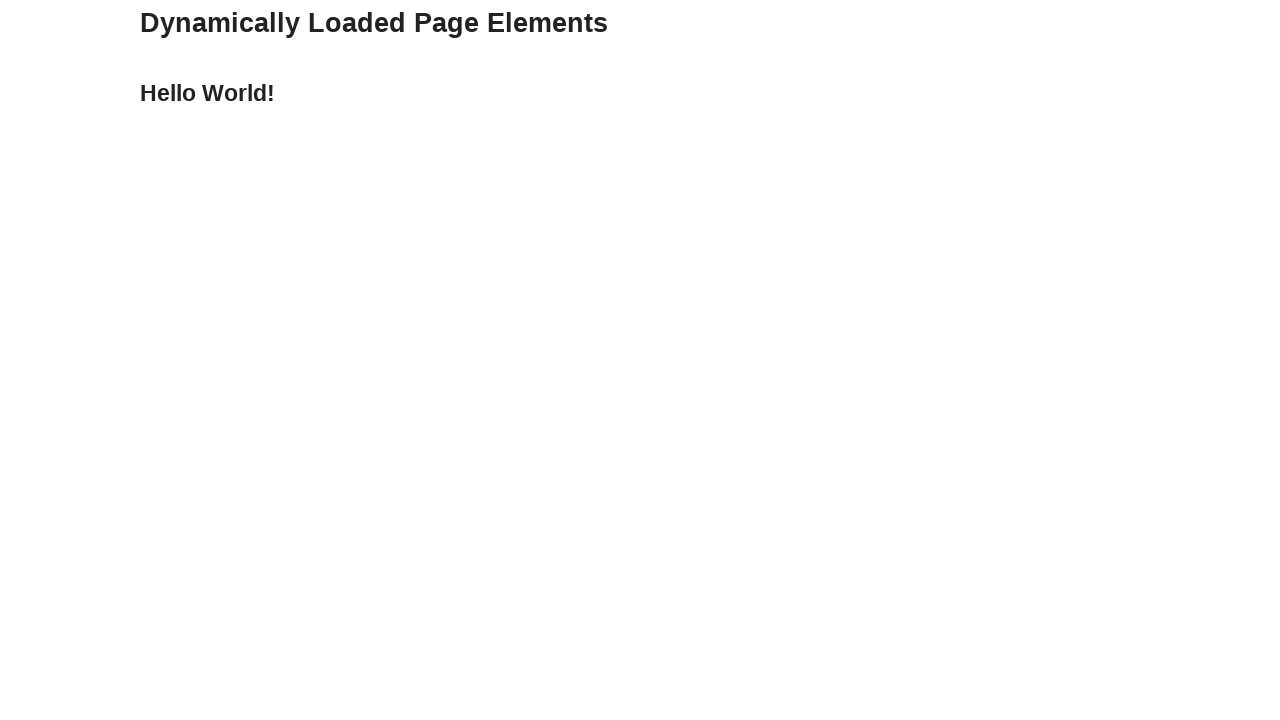